Tests dropdown selection functionality by selecting "Option 1" from a dropdown menu and verifying it is selected

Starting URL: https://the-internet.herokuapp.com/dropdown

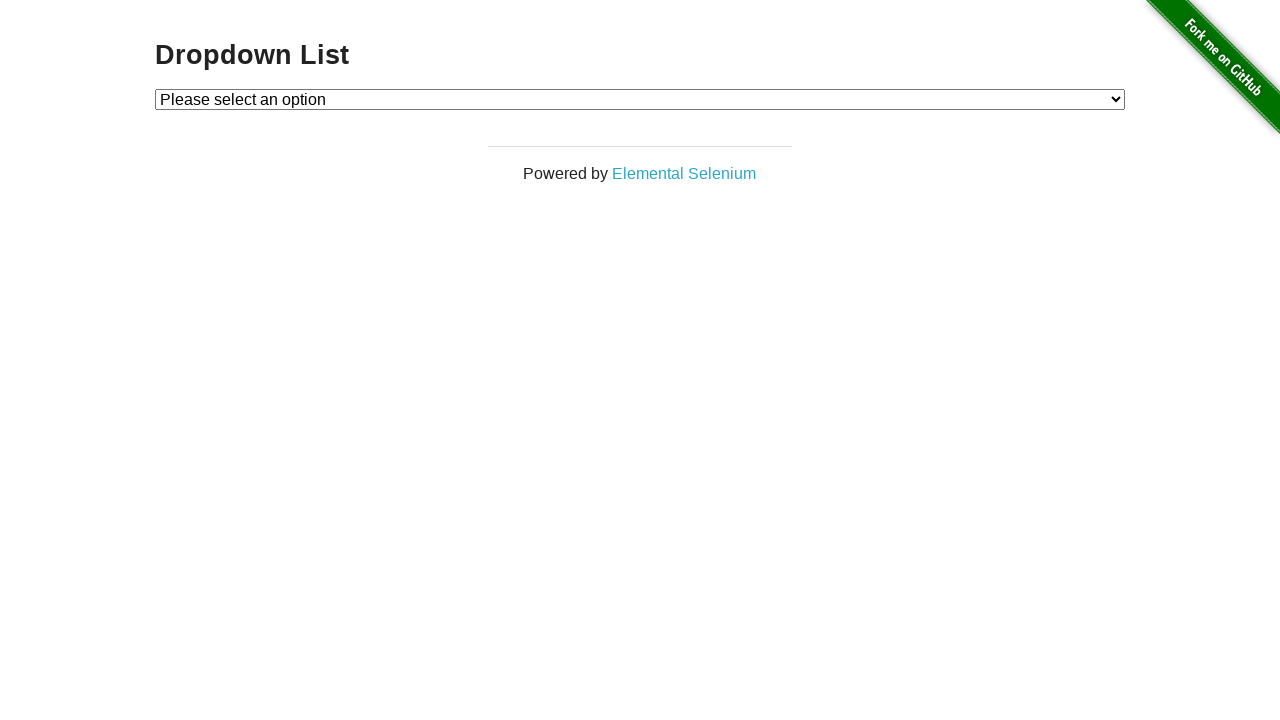

Located dropdown element with id 'dropdown'
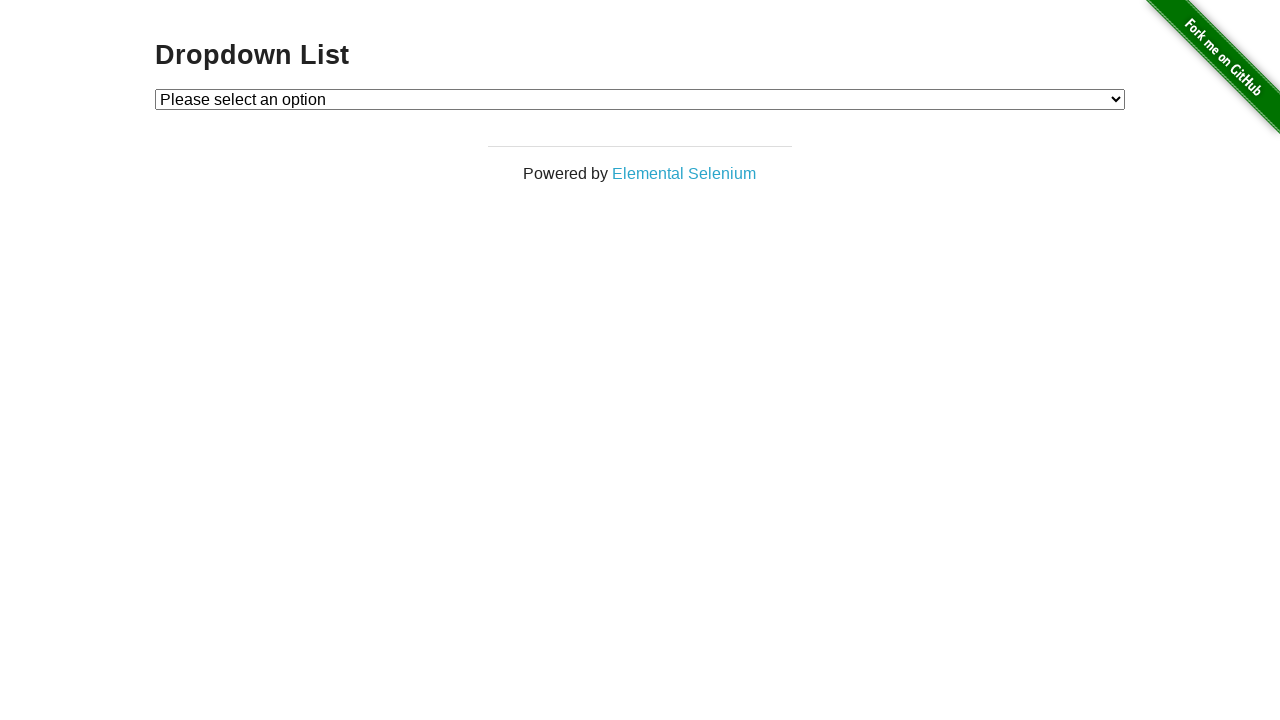

Selected 'Option 1' from dropdown menu on #dropdown
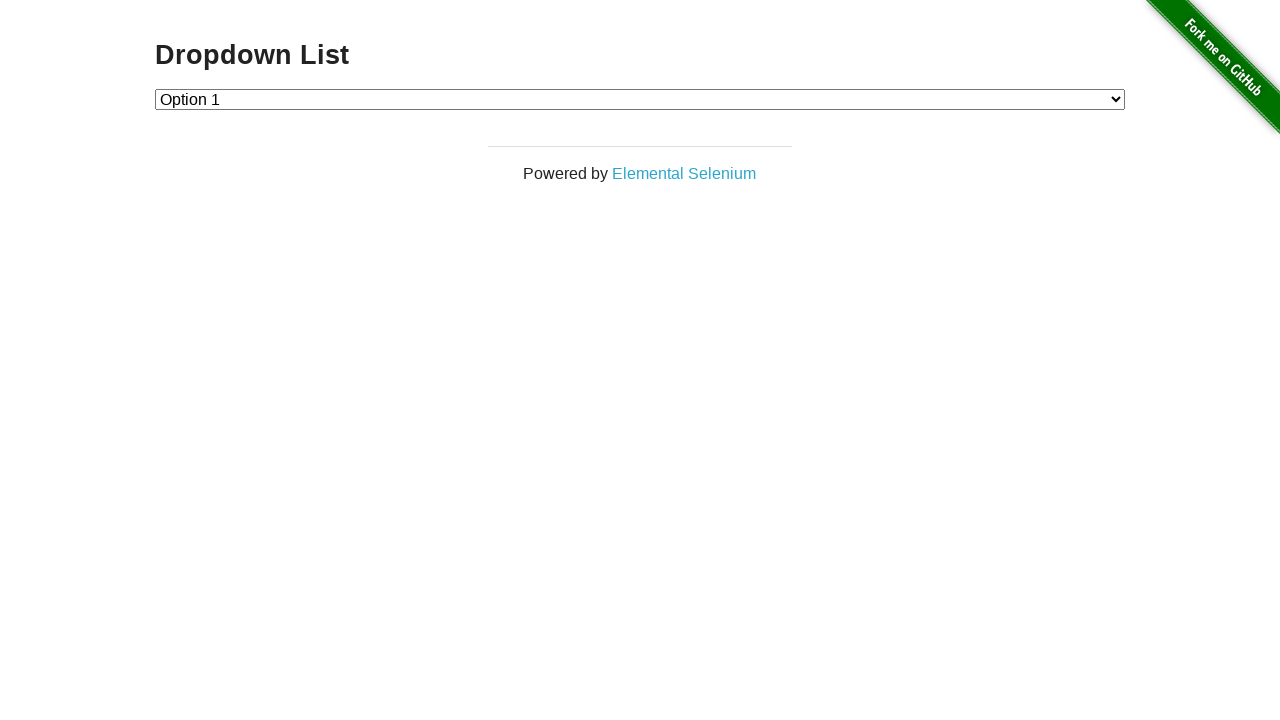

Located Option 1 element in dropdown
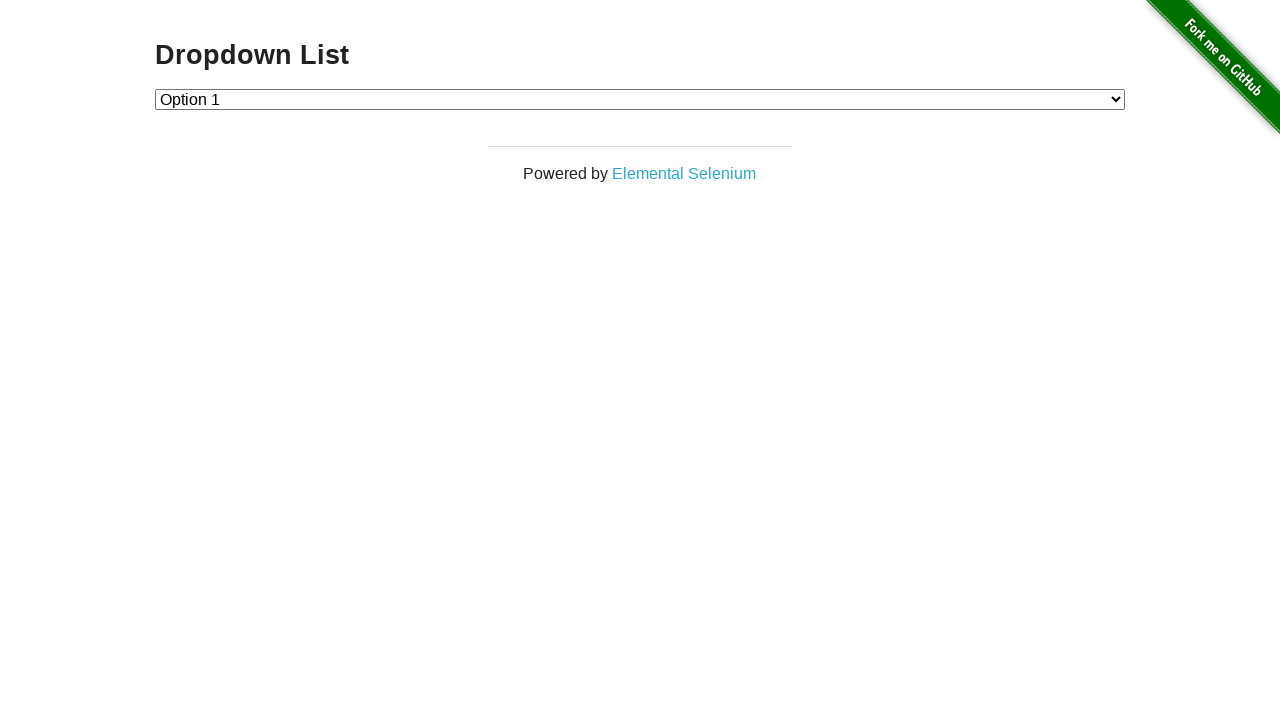

Verified that Option 1 is selected in dropdown
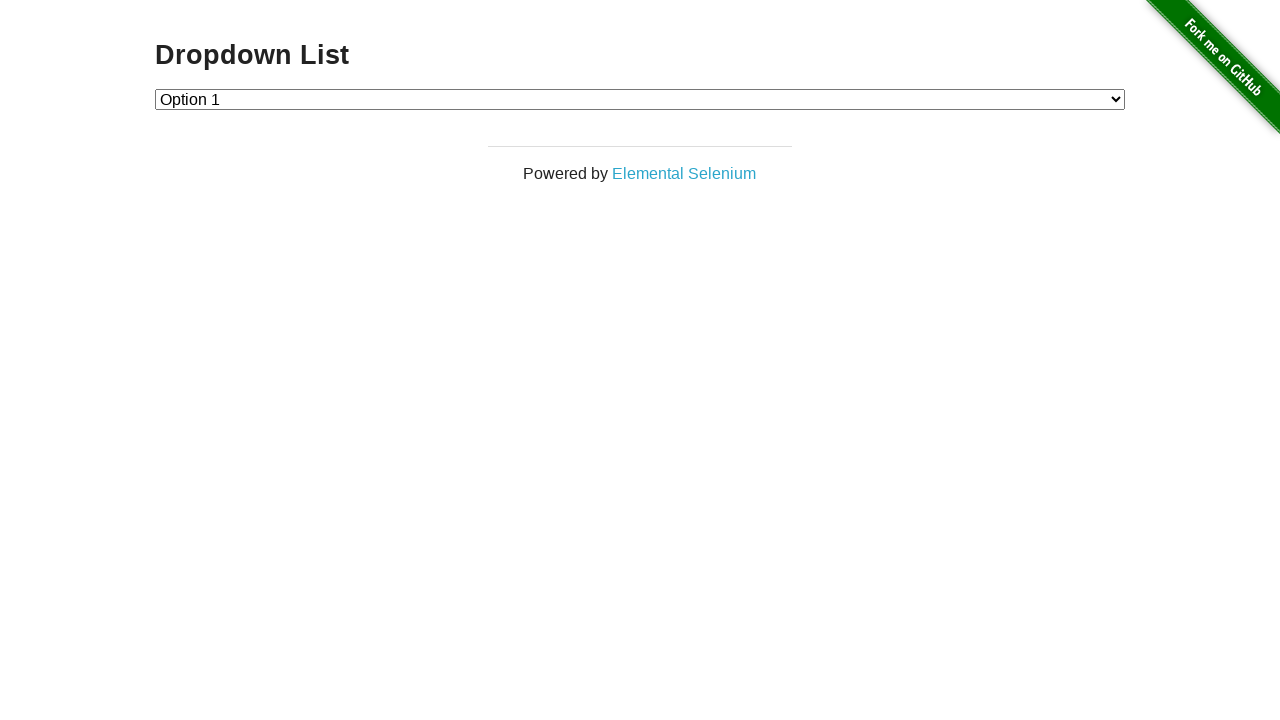

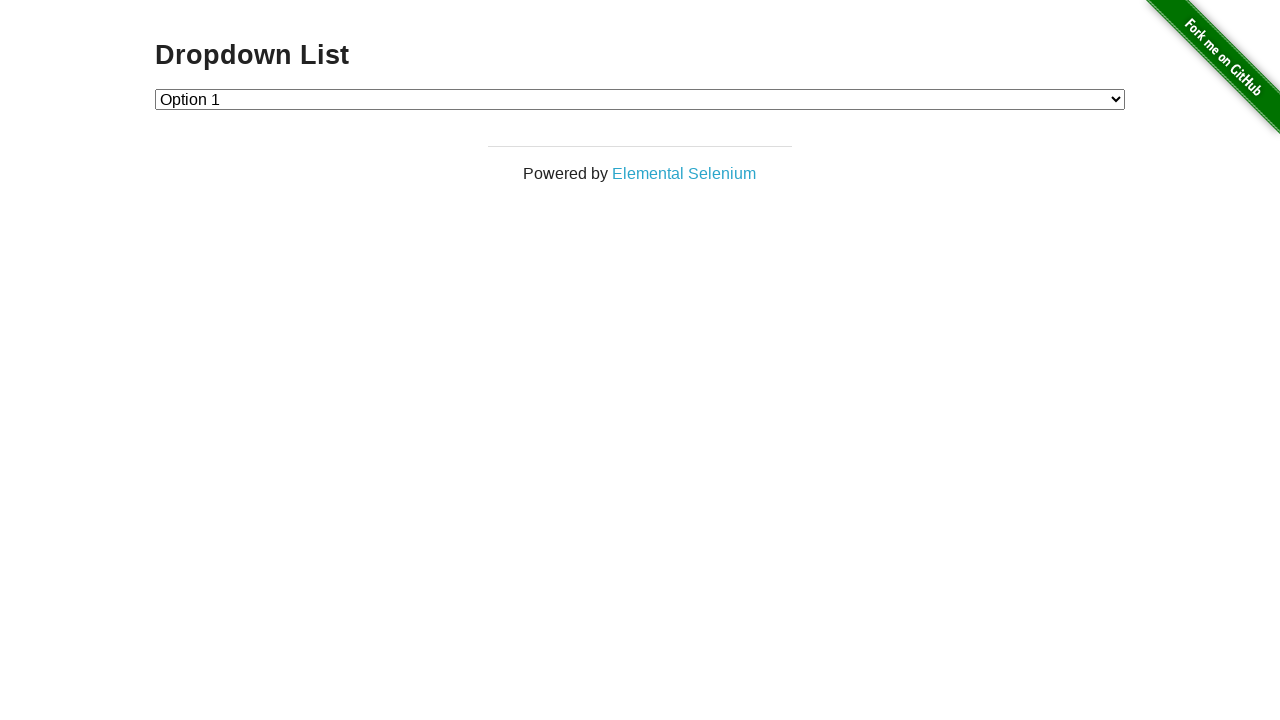